Tests static dropdown functionality by selecting currency options using three different methods: by index, by visible text, and by value.

Starting URL: https://rahulshettyacademy.com/dropdownsPractise/

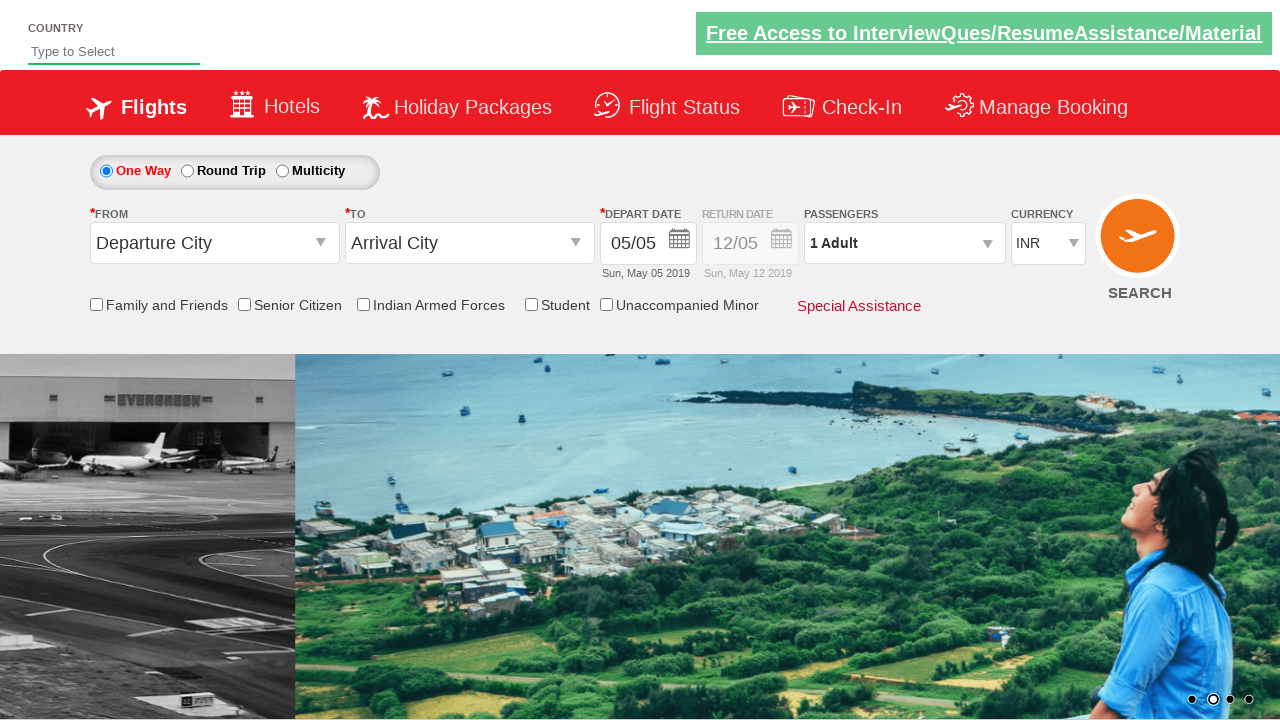

Currency dropdown selector loaded
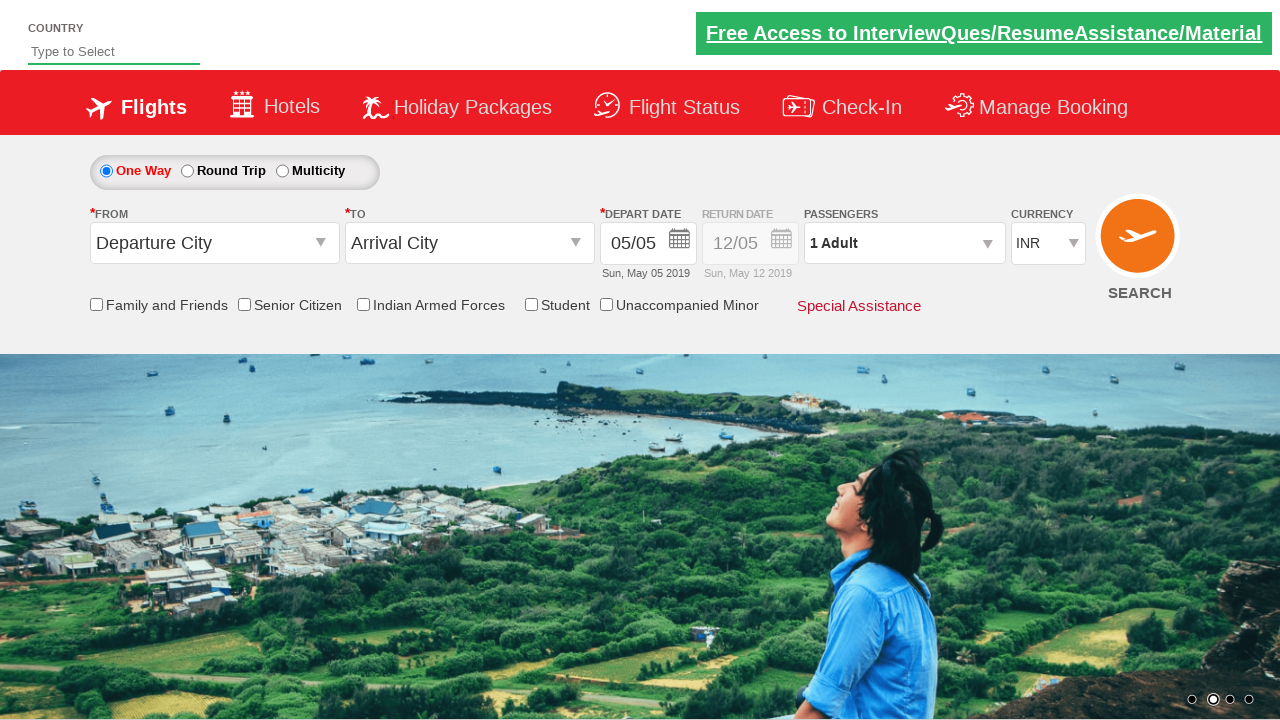

Selected currency option by index 3 on #ctl00_mainContent_DropDownListCurrency
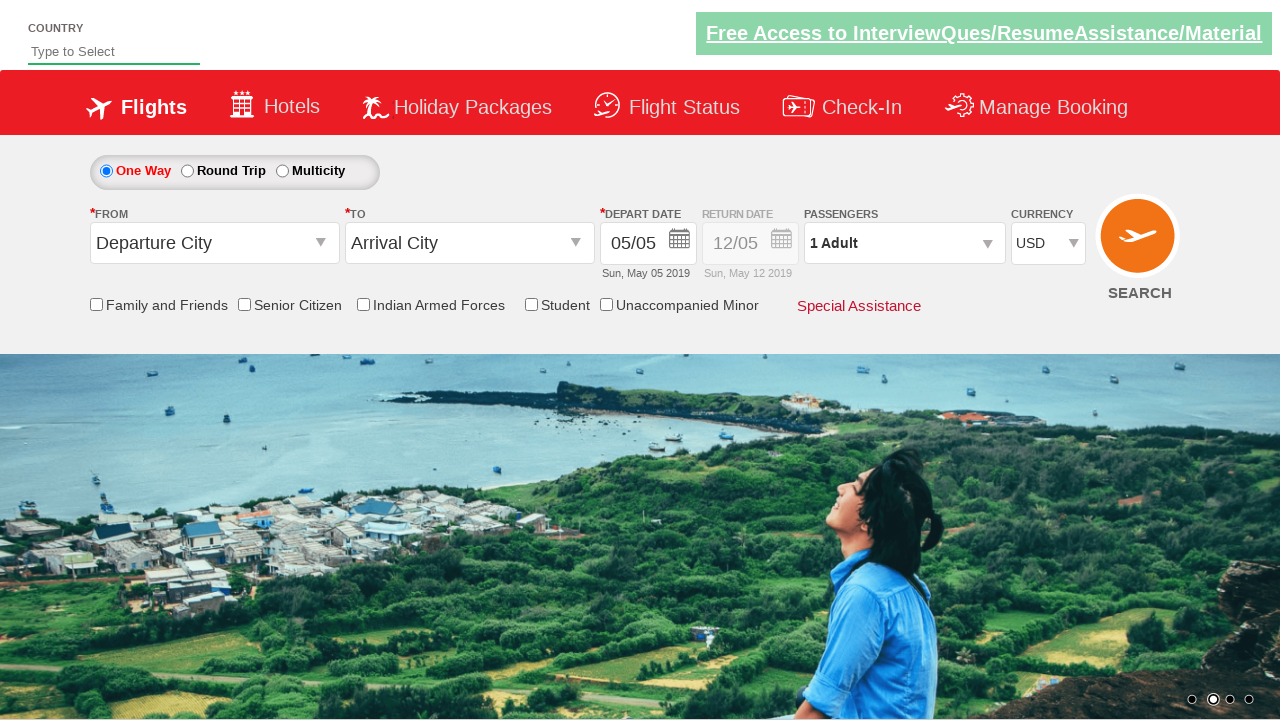

Selected currency option by visible text 'AED' on #ctl00_mainContent_DropDownListCurrency
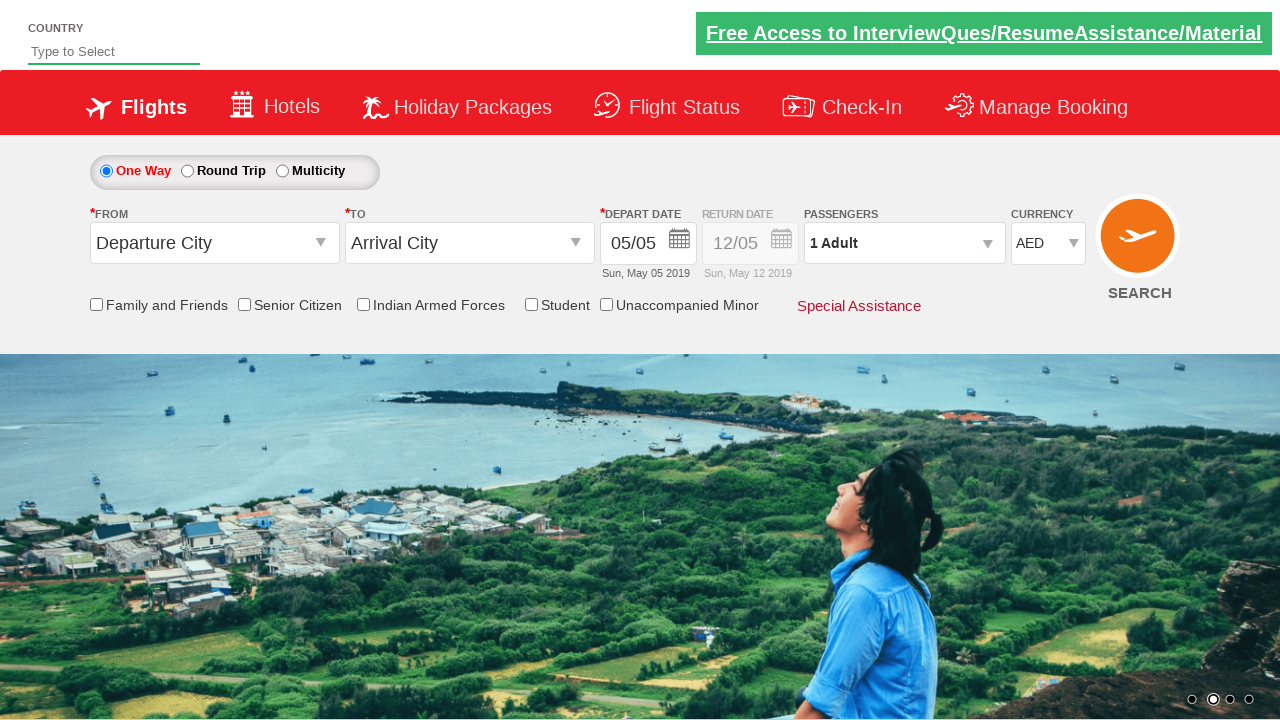

Selected currency option by value 'INR' on #ctl00_mainContent_DropDownListCurrency
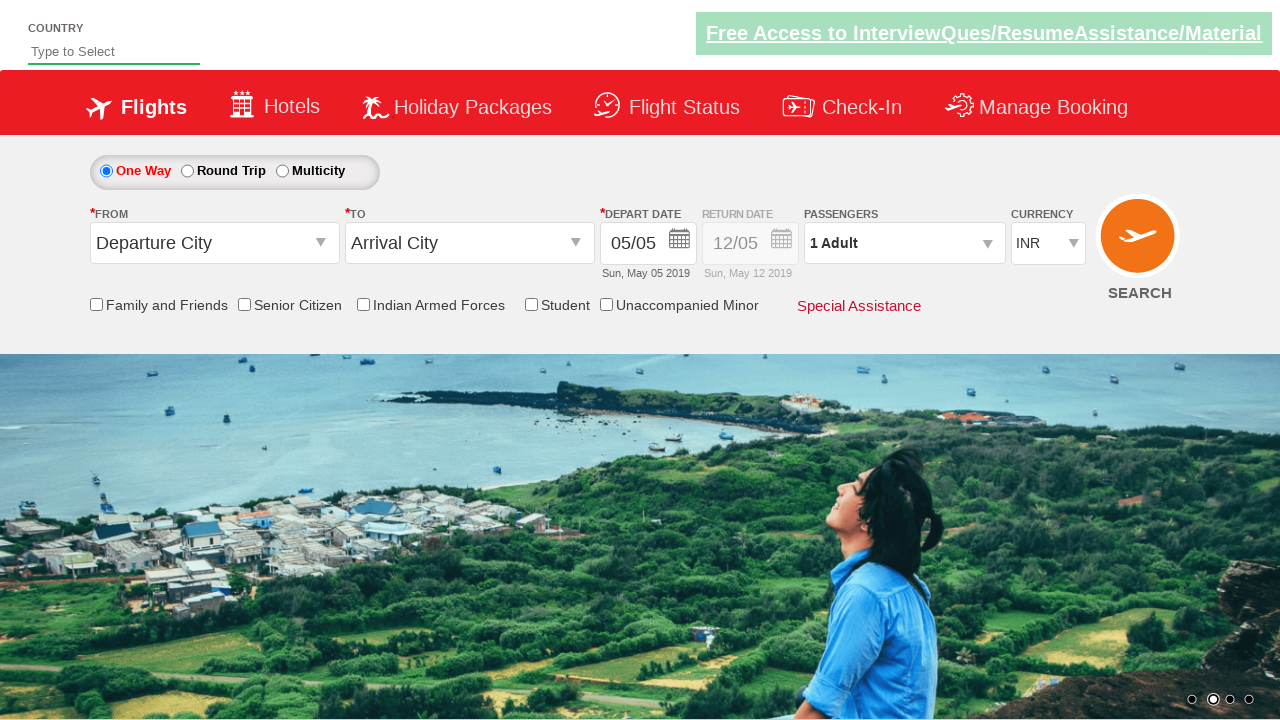

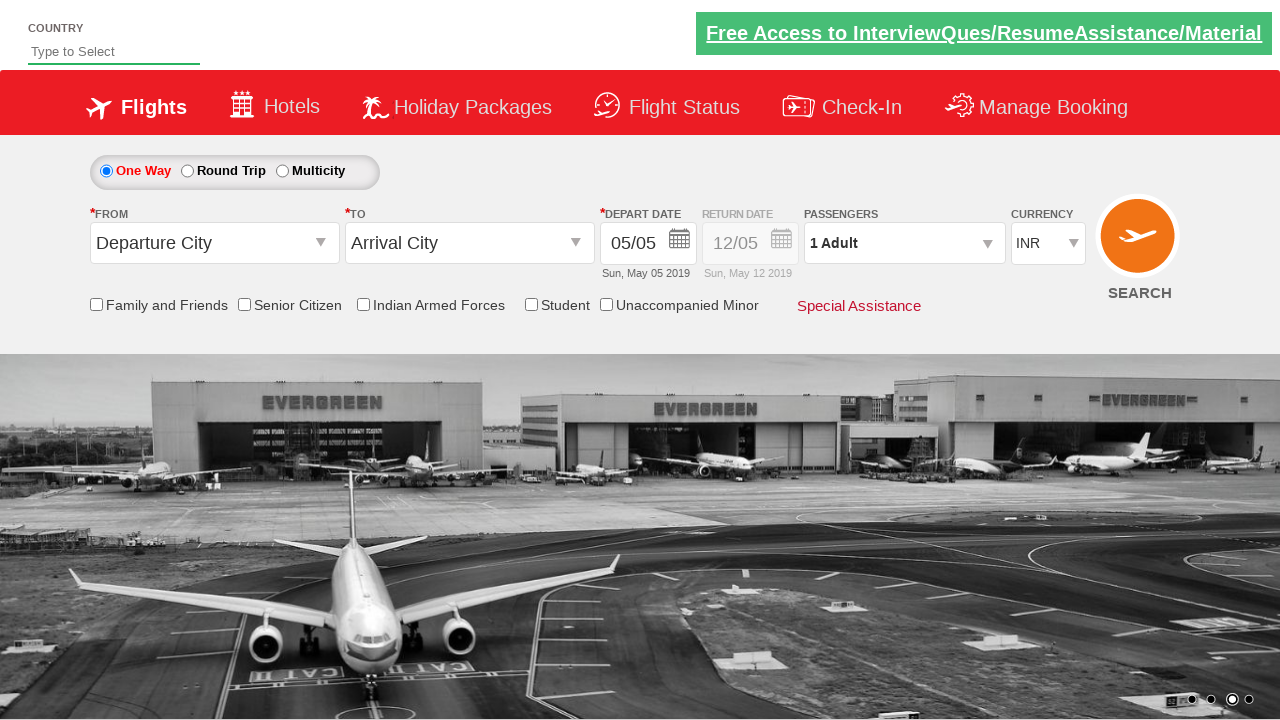